Navigates to a page with loading images and waits for the loading to complete by checking for "Done!" text

Starting URL: https://bonigarcia.dev/selenium-webdriver-java/loading-images.html

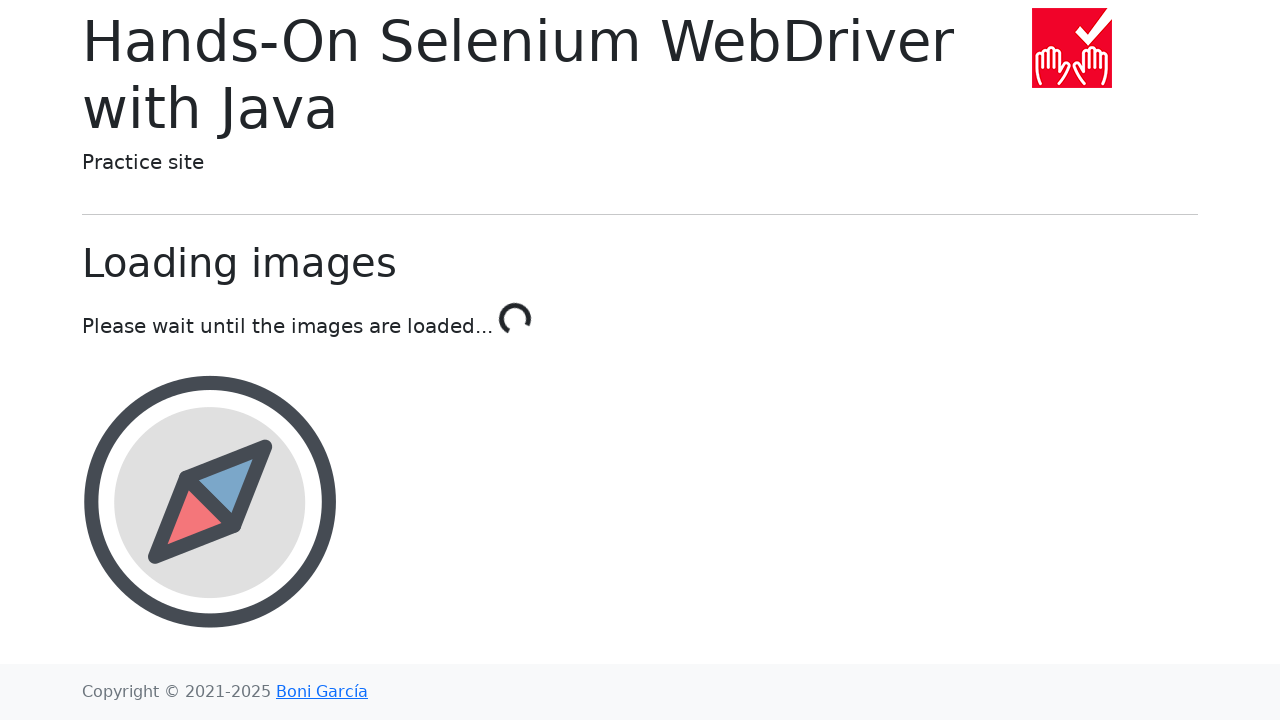

Navigated to loading images page
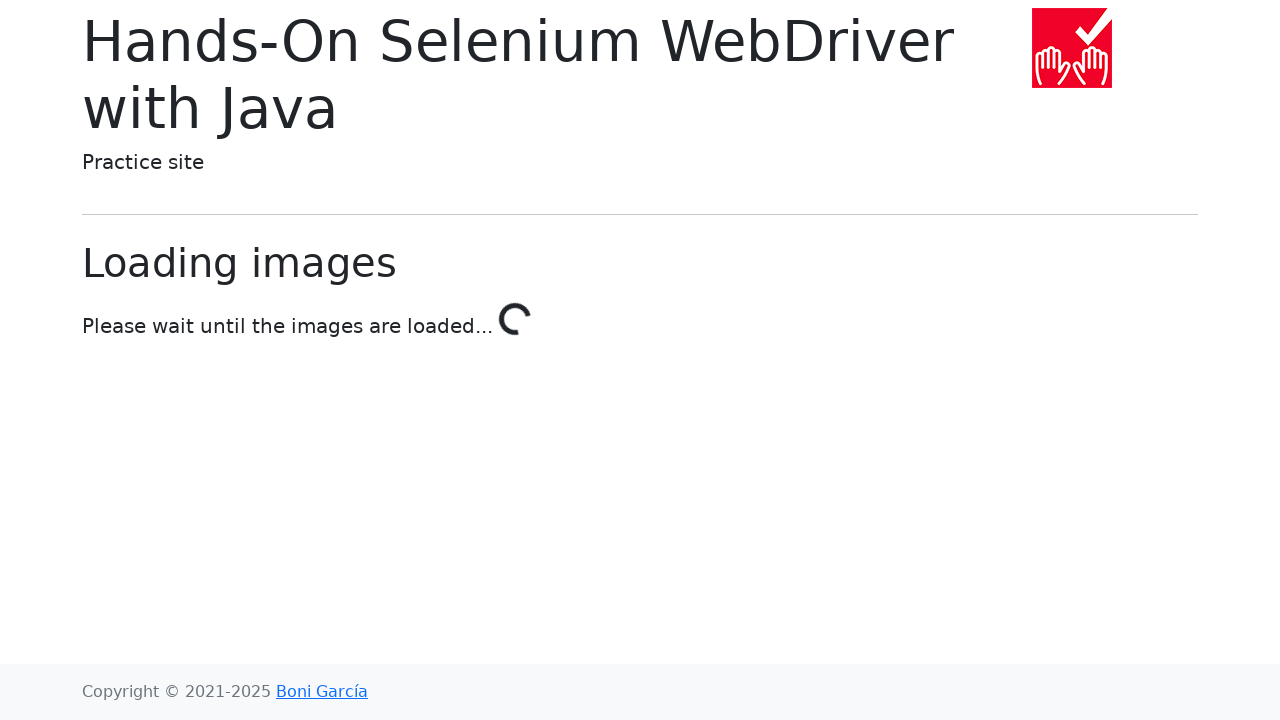

Loading completed - 'Done!' text appeared
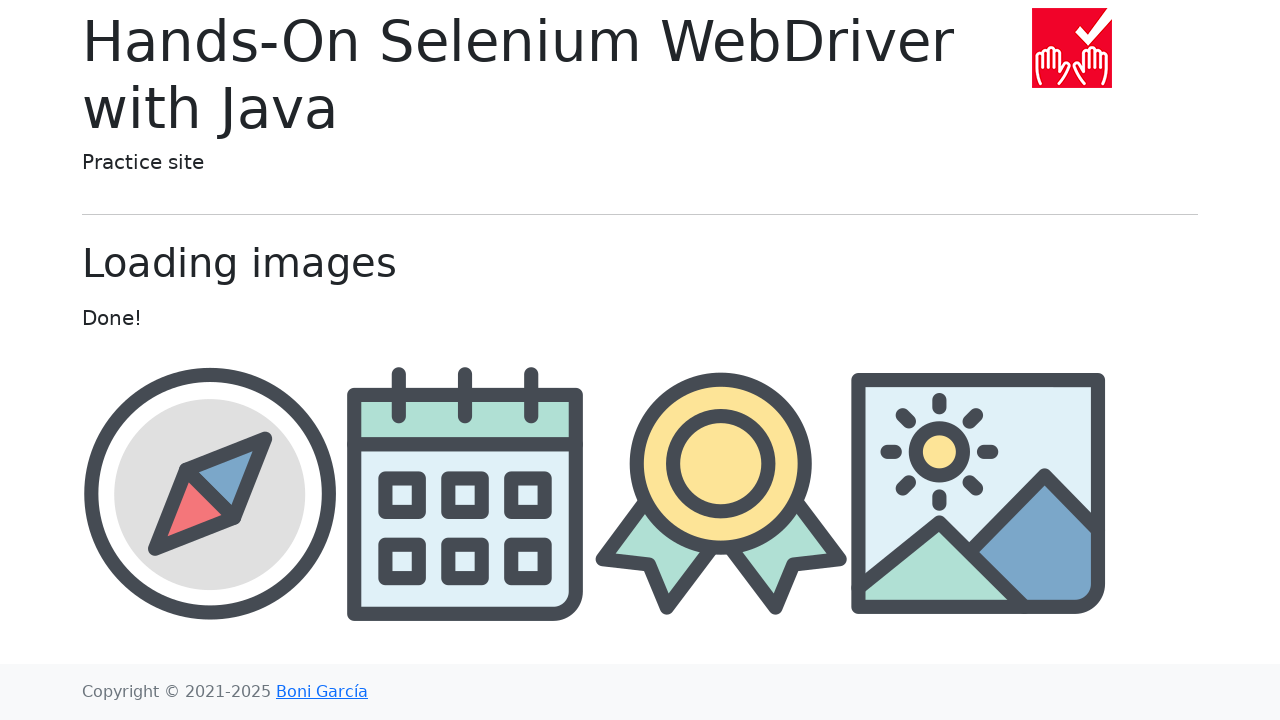

Award image loaded successfully
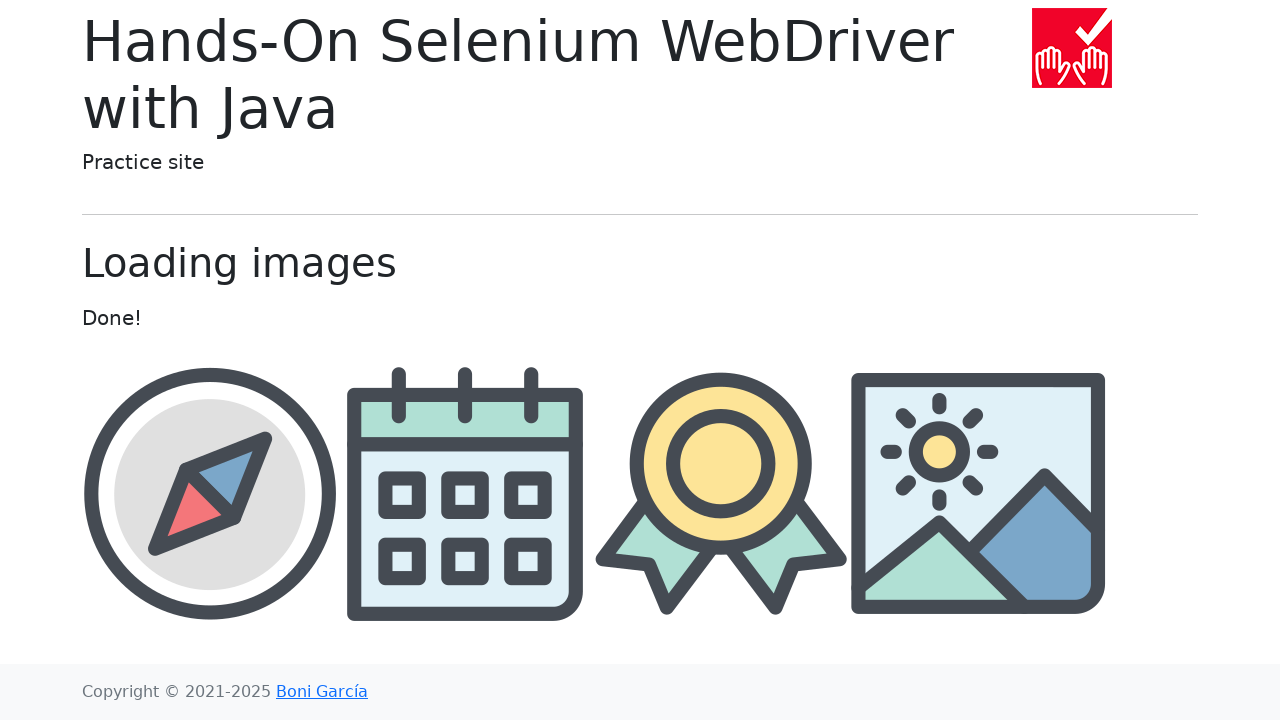

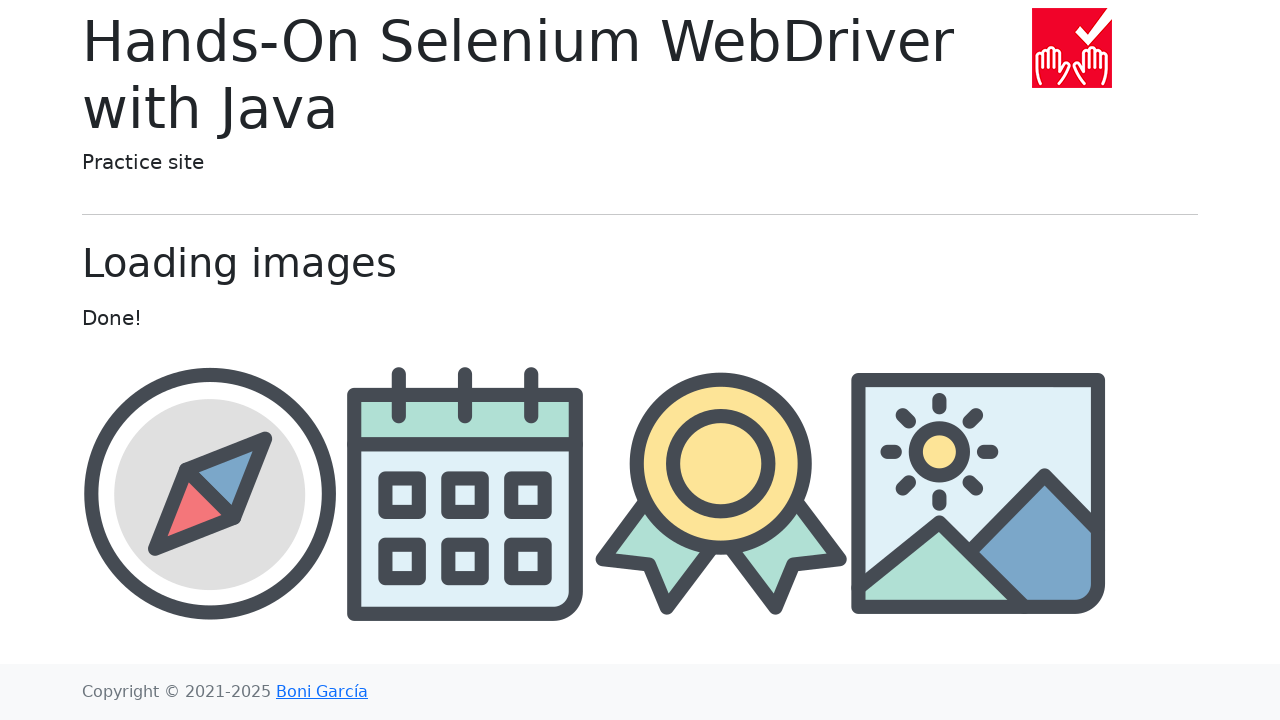